Tests a ToDo list application by selecting existing items and adding a new item to the list

Starting URL: https://lambdatest.github.io/sample-todo-app/

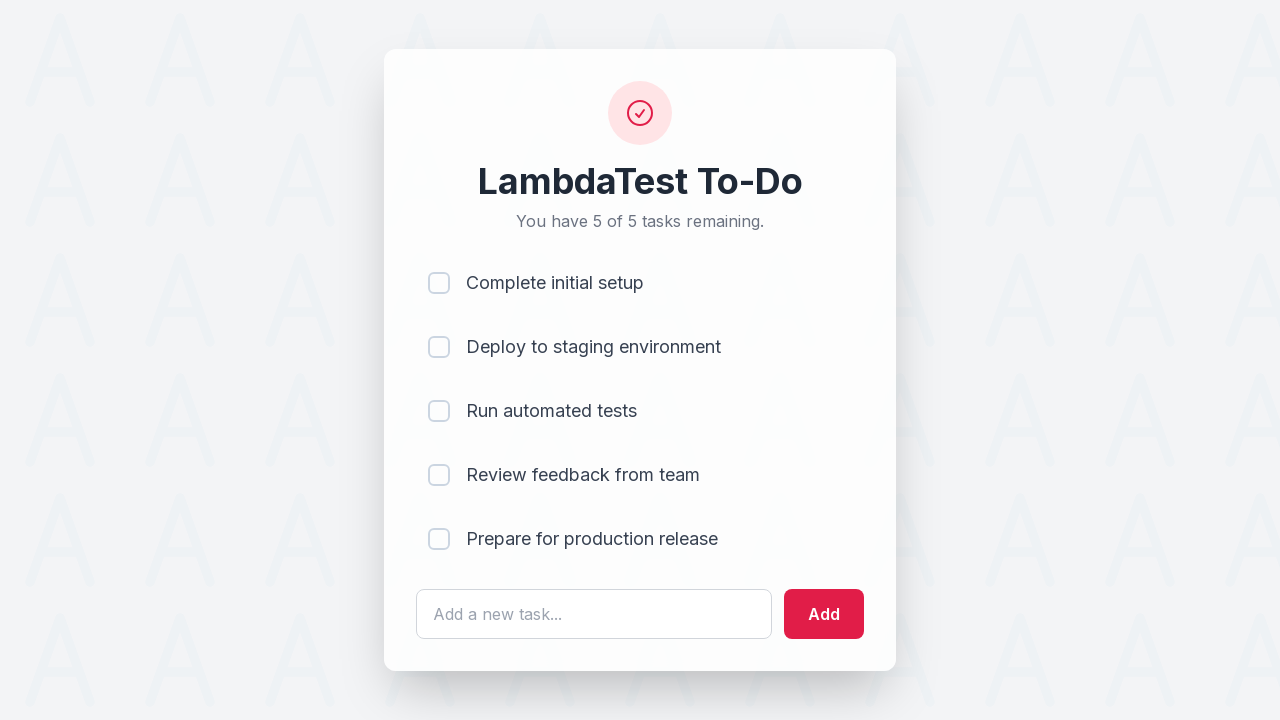

Selected first item in the ToDo list at (439, 283) on input[name='li1']
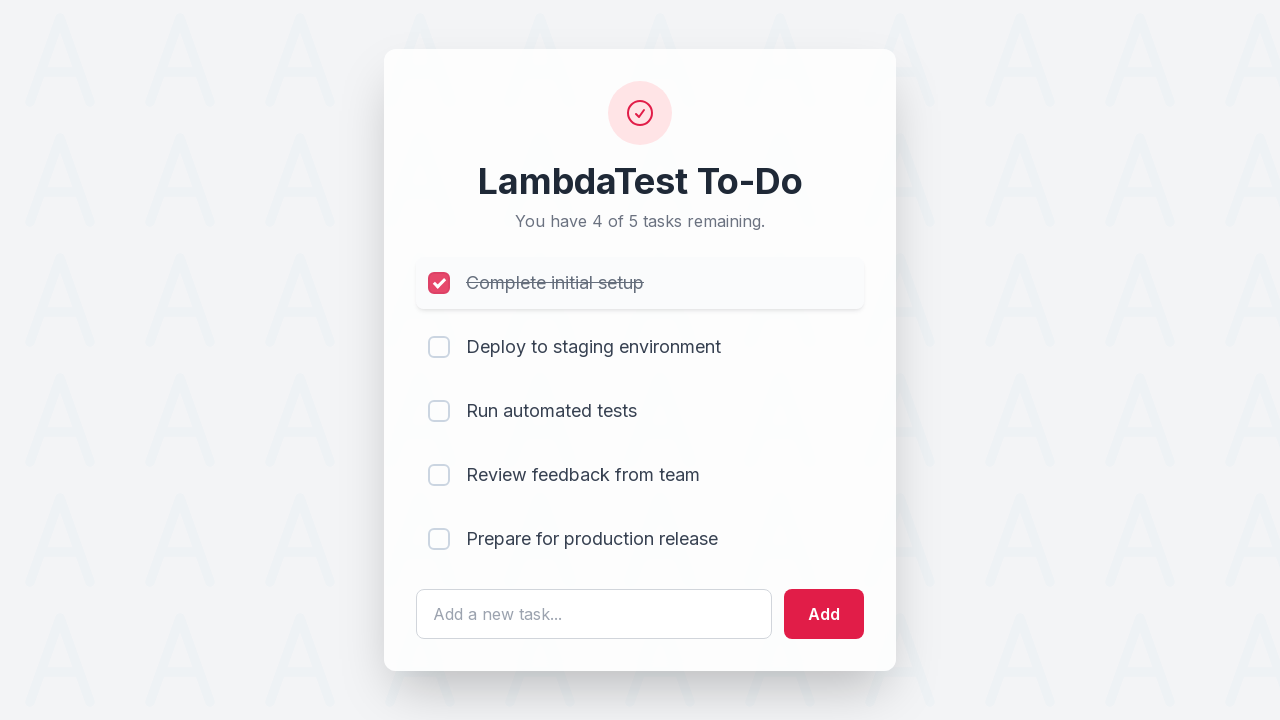

Selected second item in the ToDo list at (439, 347) on input[name='li2']
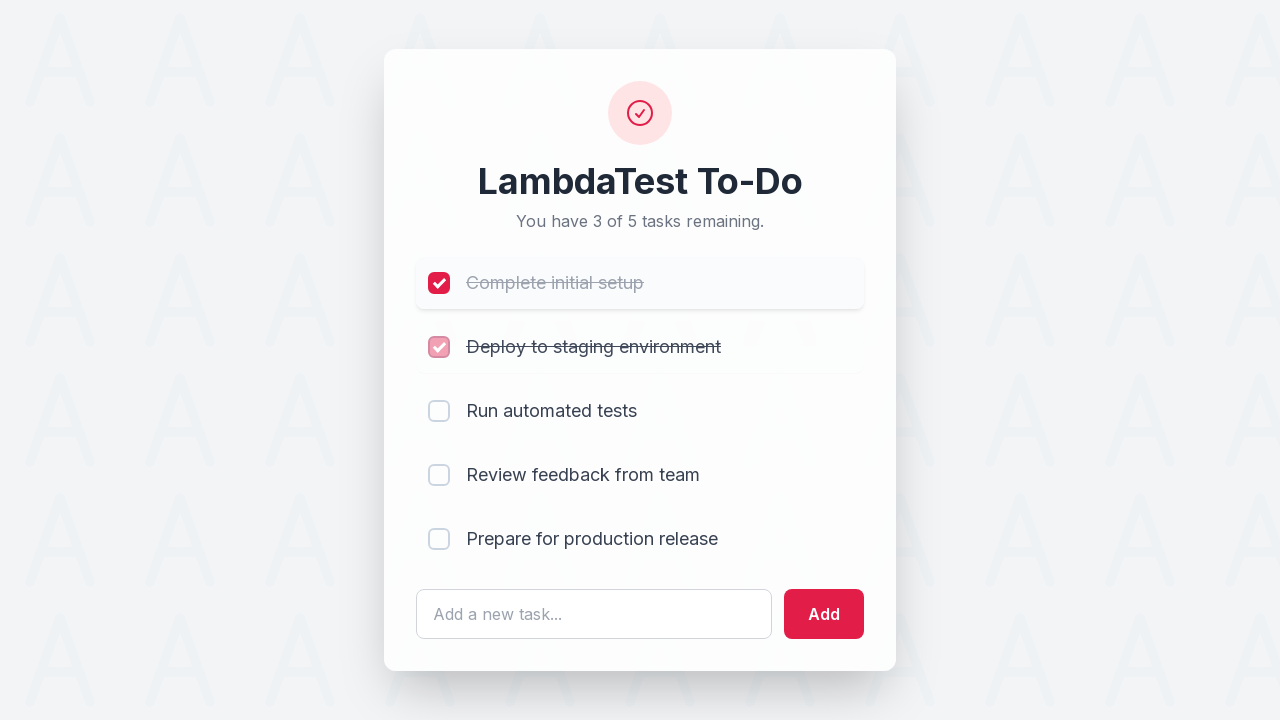

Filled new item text field with 'Yey, Let's add it to list' on #sampletodotext
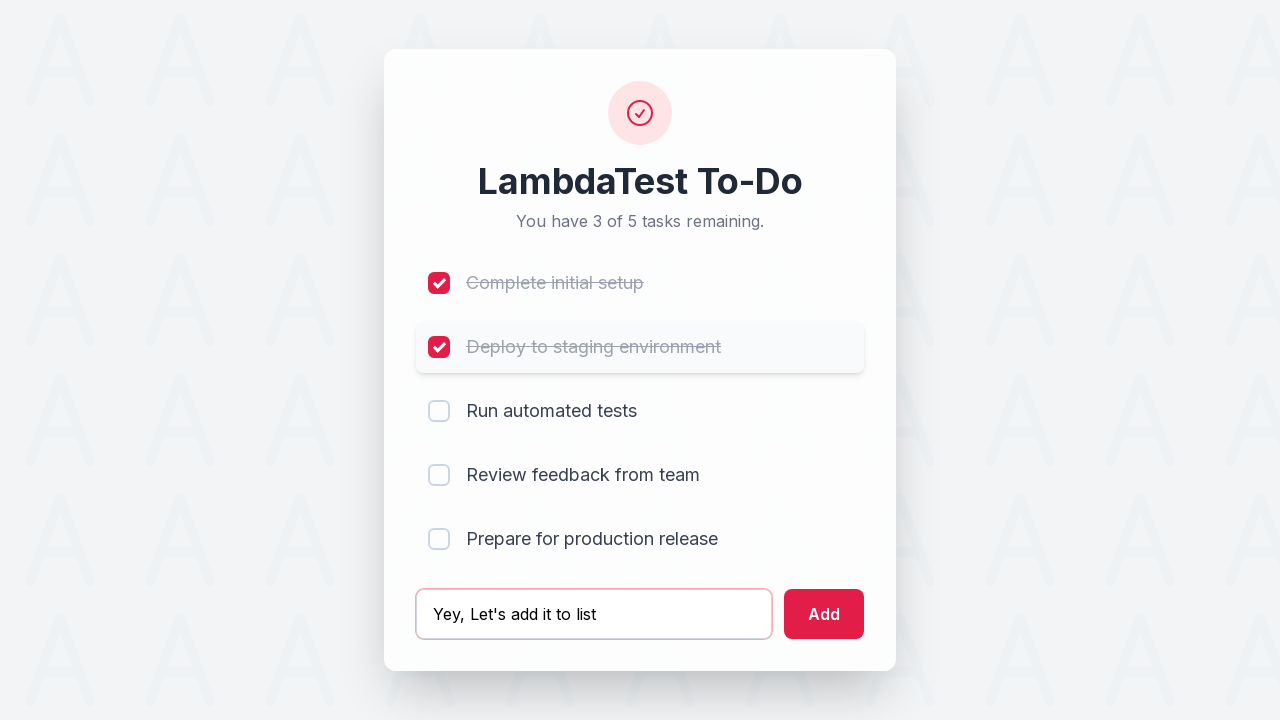

Clicked add button to add new item to list at (824, 614) on #addbutton
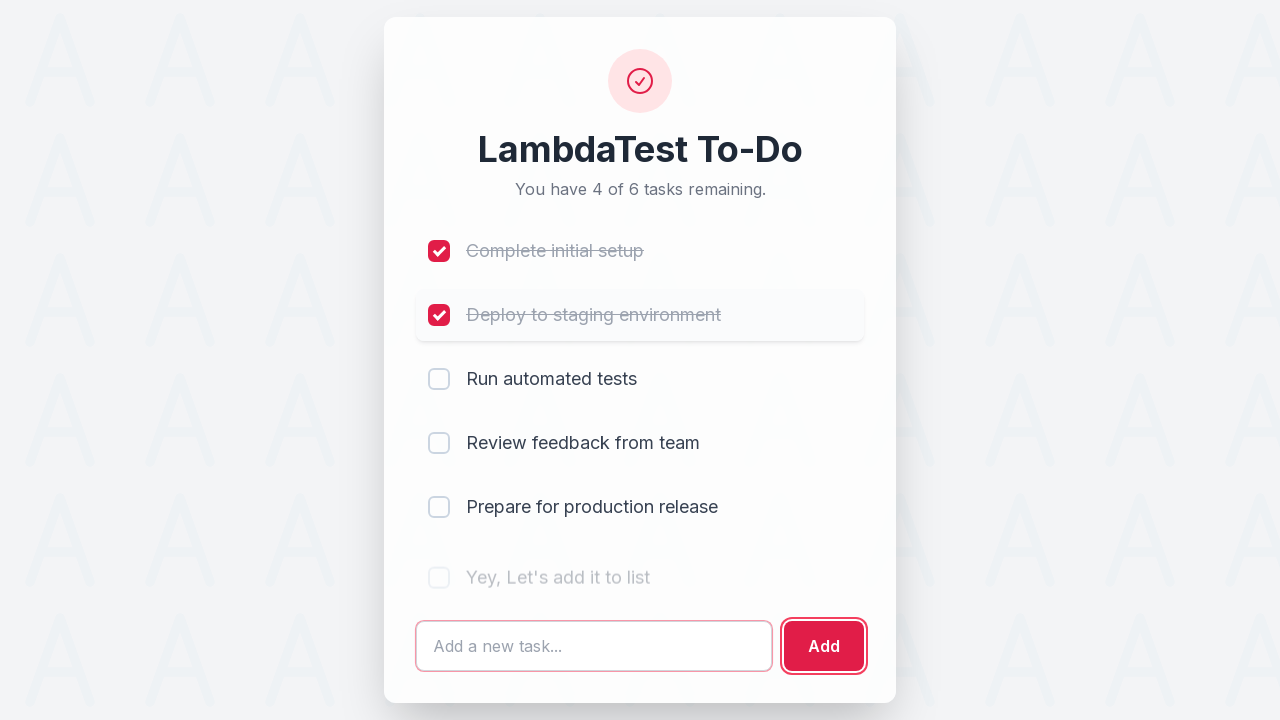

New item successfully added to ToDo list (6th item loaded)
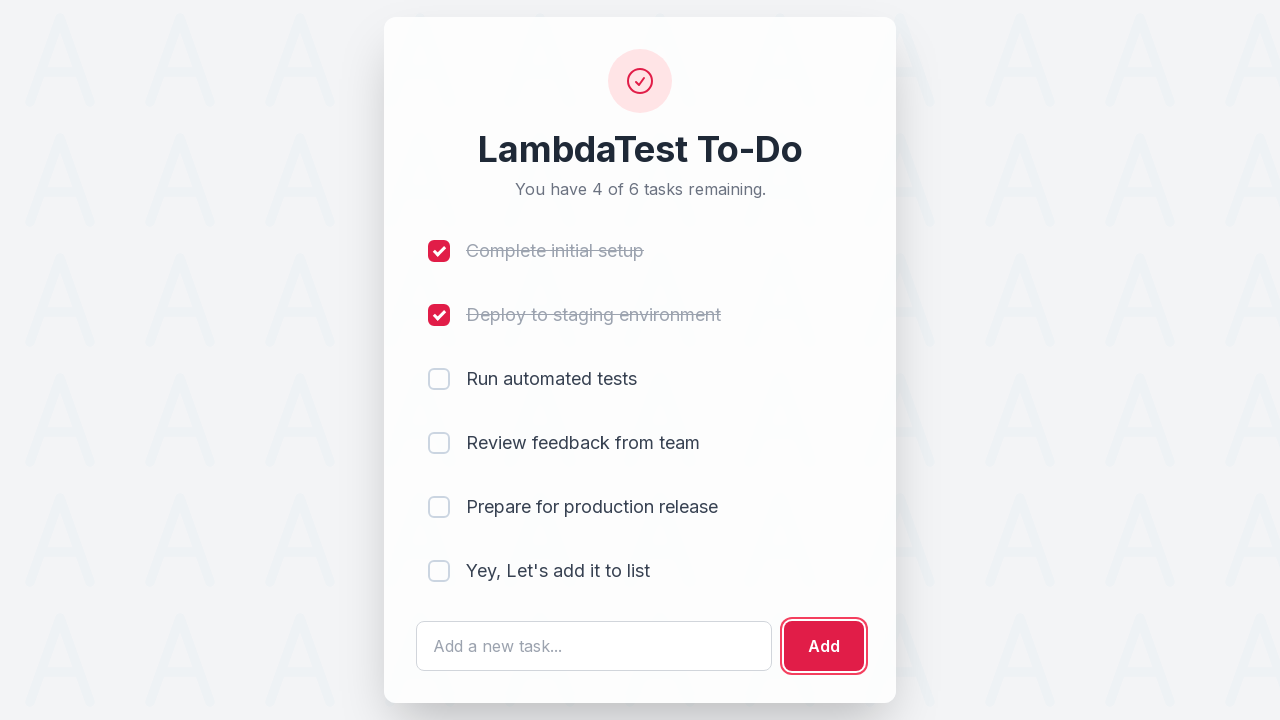

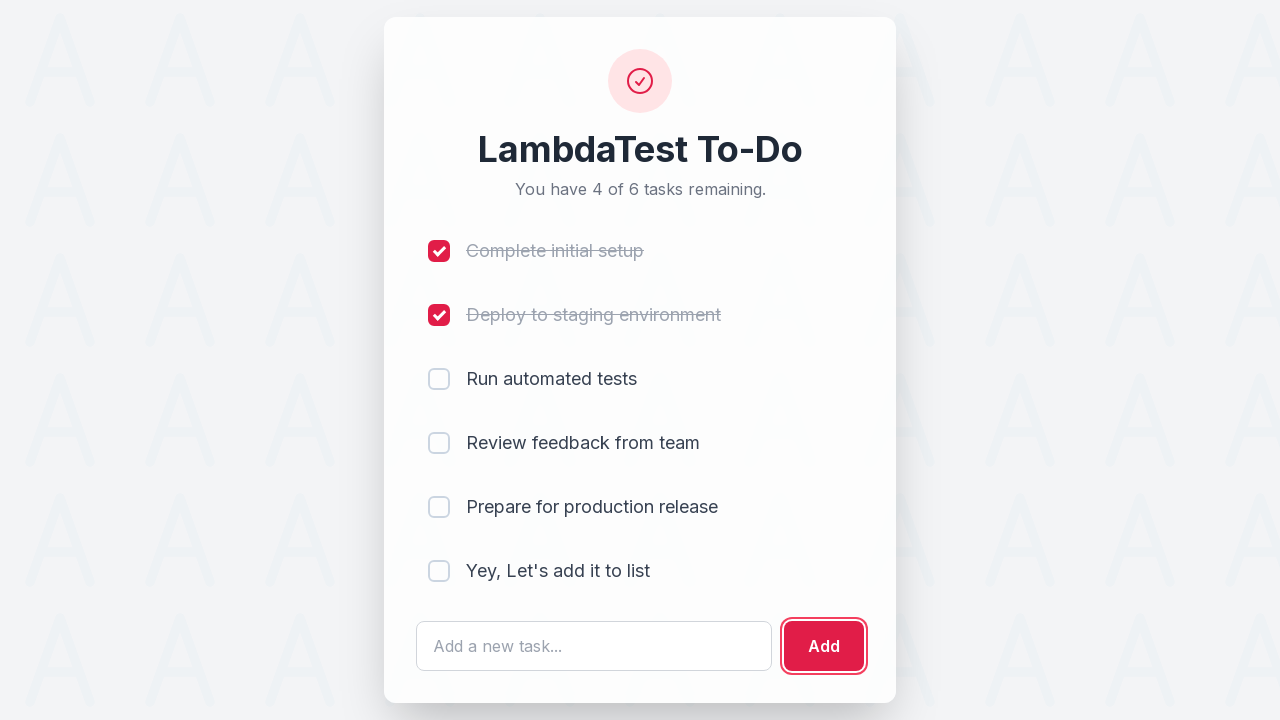